Tests multiple JavaScript dialog types including confirm and prompt dialogs, dismissing confirm and entering text in prompt

Starting URL: https://the-internet.herokuapp.com/javascript_alerts

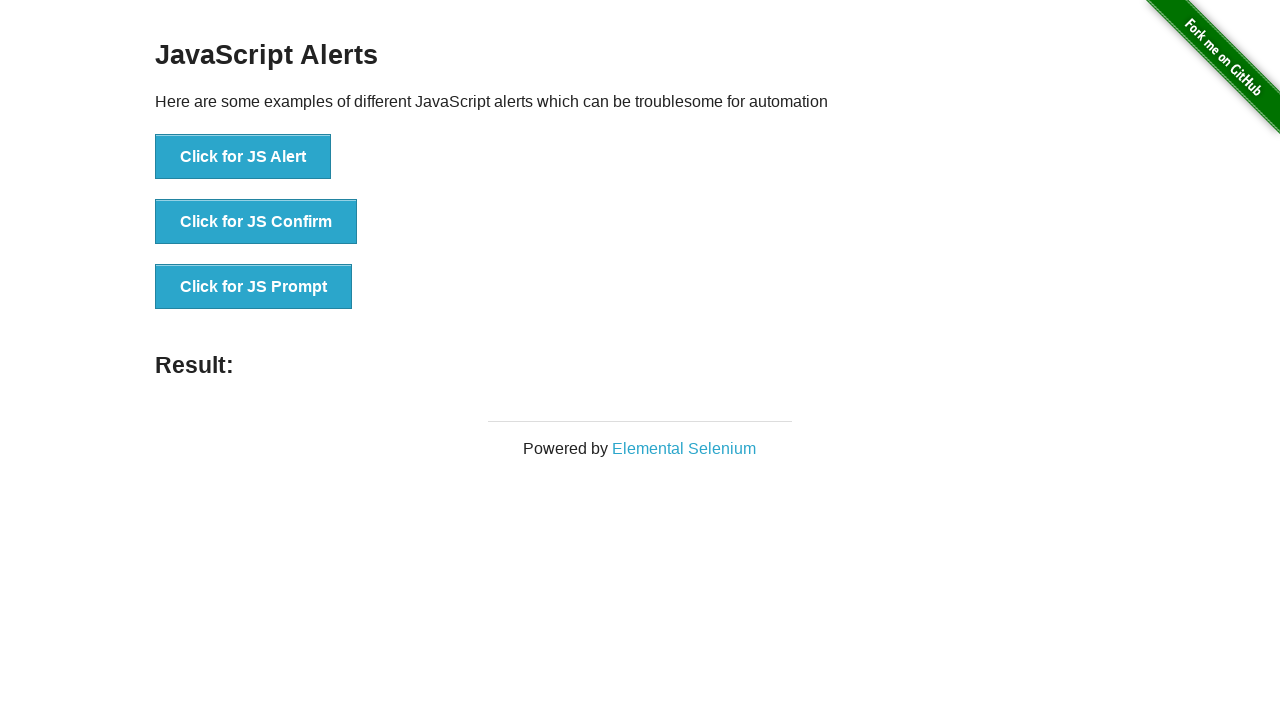

Clicked JS Confirm button at (256, 222) on xpath=//button[@onclick='jsConfirm()']
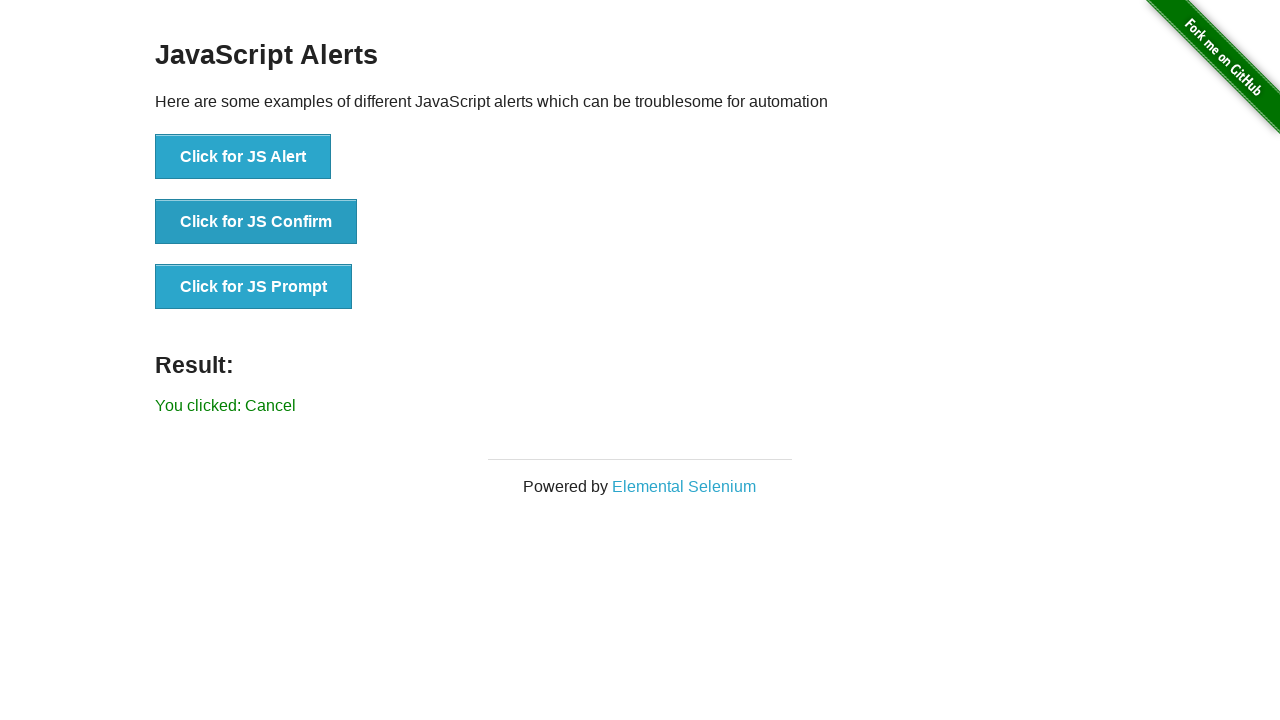

Dismissed confirm dialog
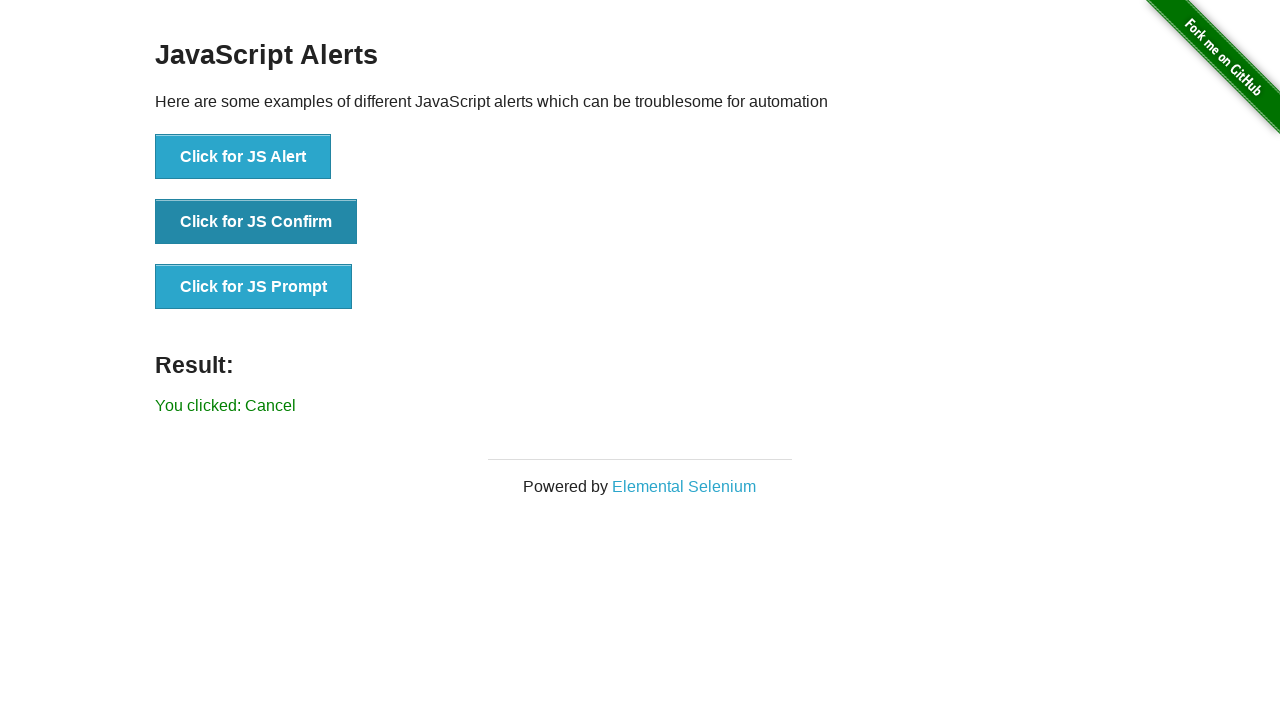

Result text updated after dismissing confirm dialog
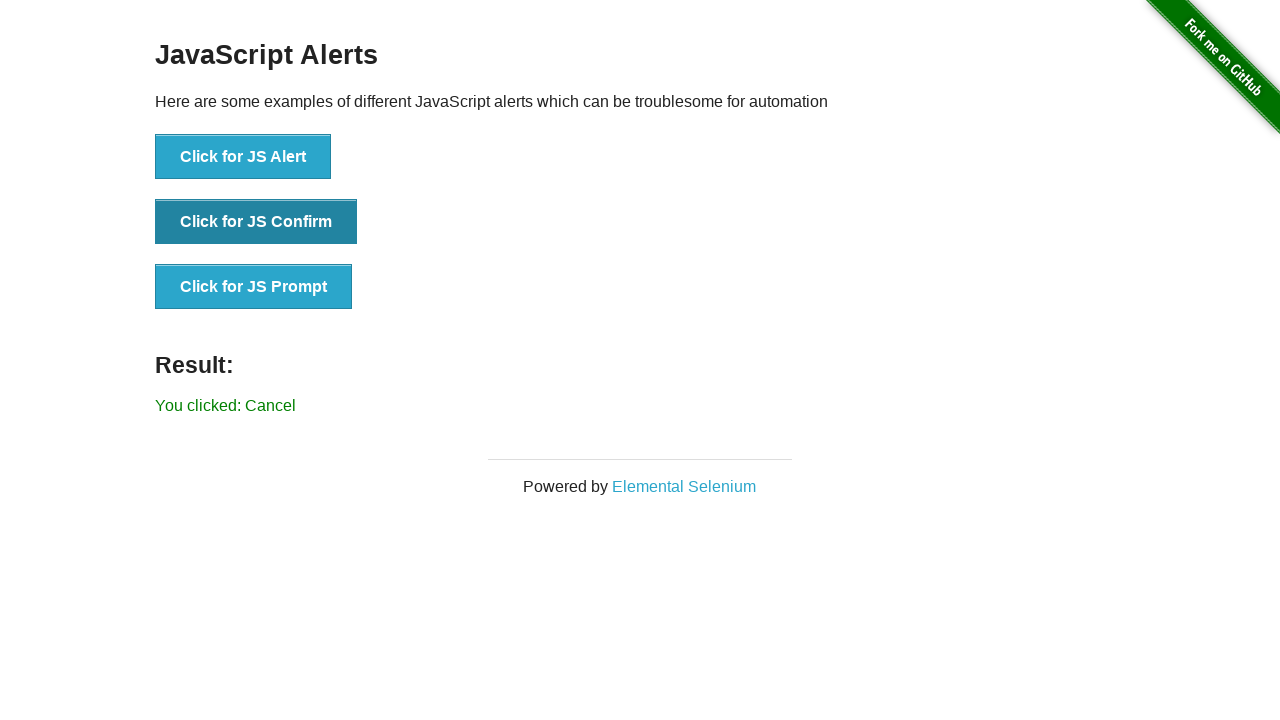

Clicked JS Prompt button at (254, 287) on xpath=//button[@onclick='jsPrompt()']
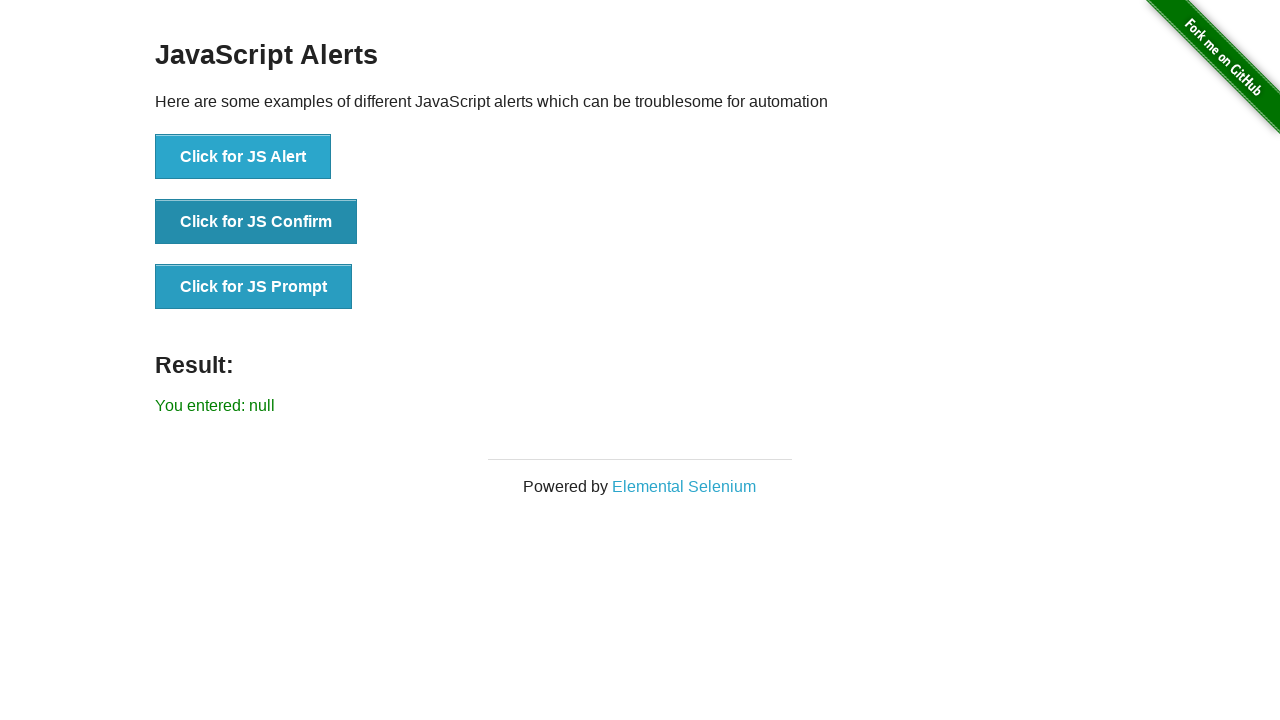

Set up prompt dialog handler to accept with text 'Techtorial'
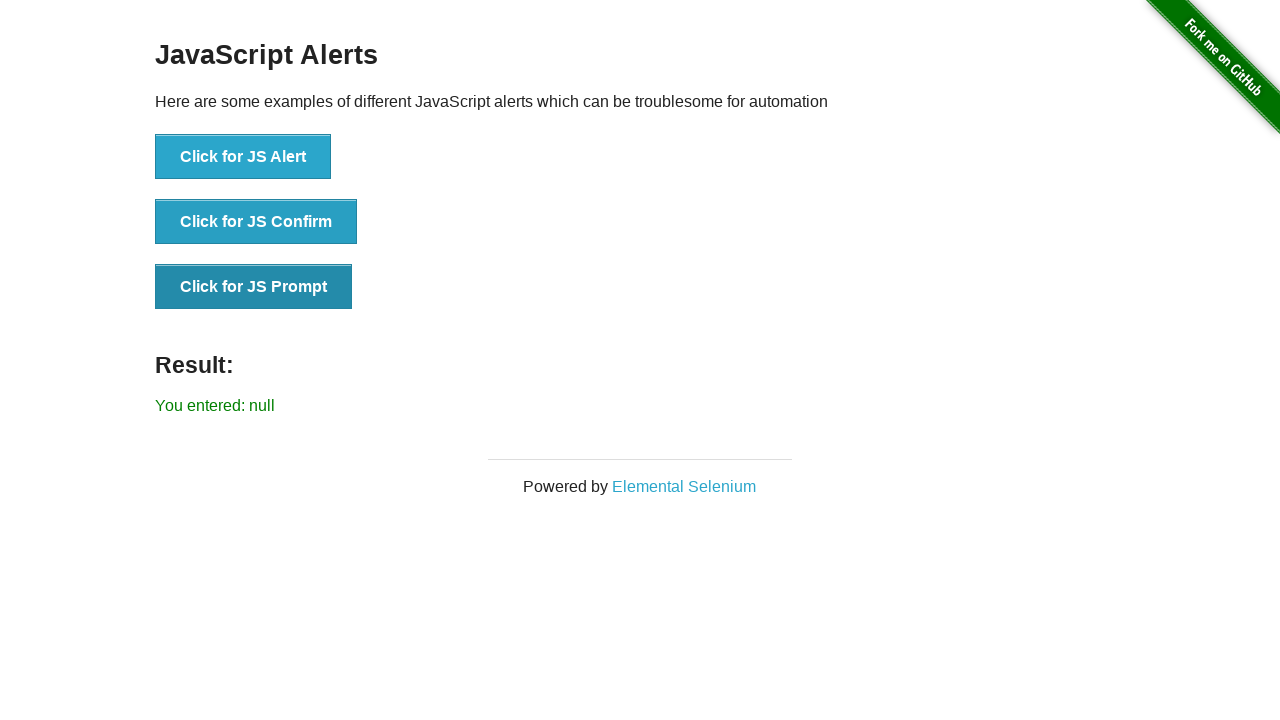

Result text updated after entering text in prompt dialog
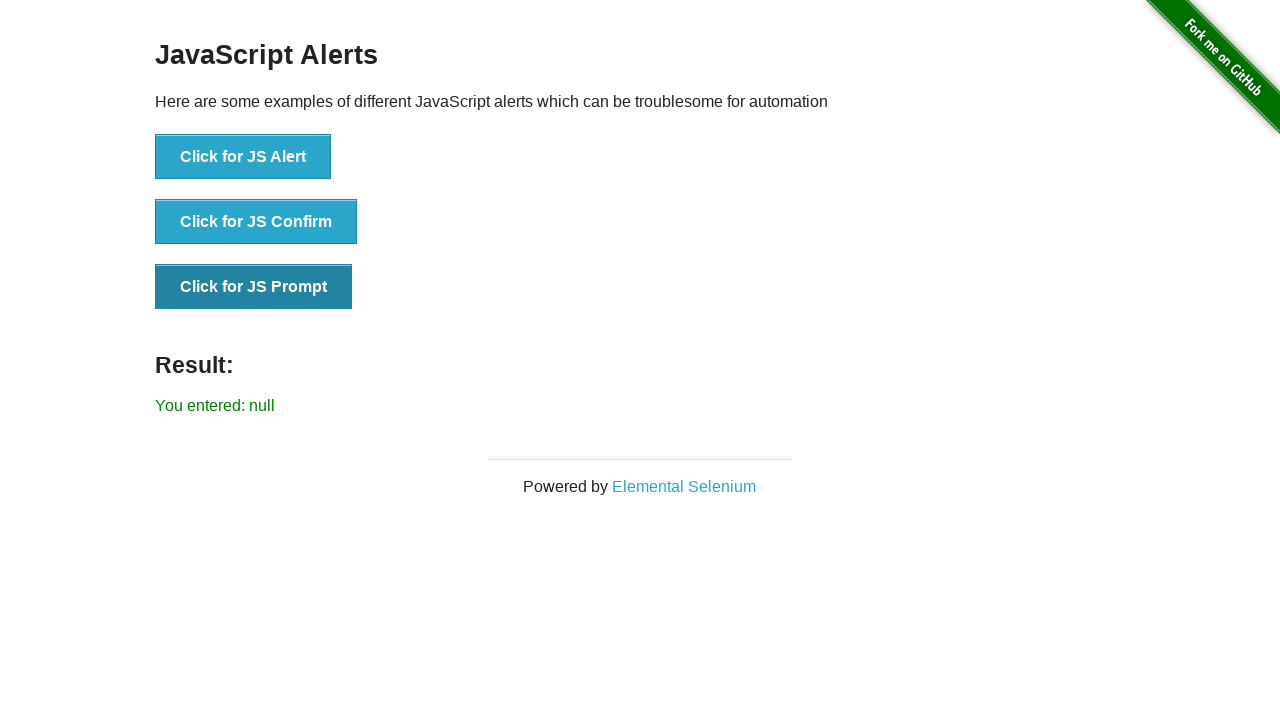

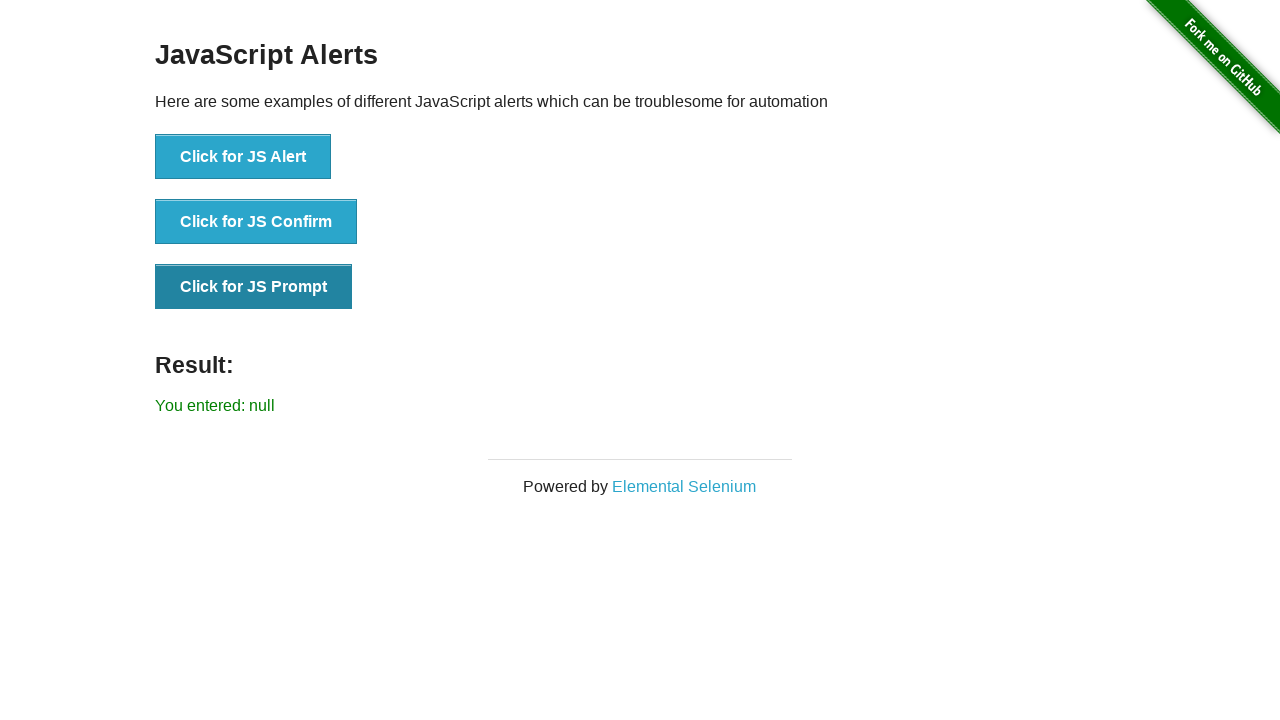